Tests file download functionality by clicking on a download link and verifying the file is downloaded

Starting URL: https://the-internet.herokuapp.com/download

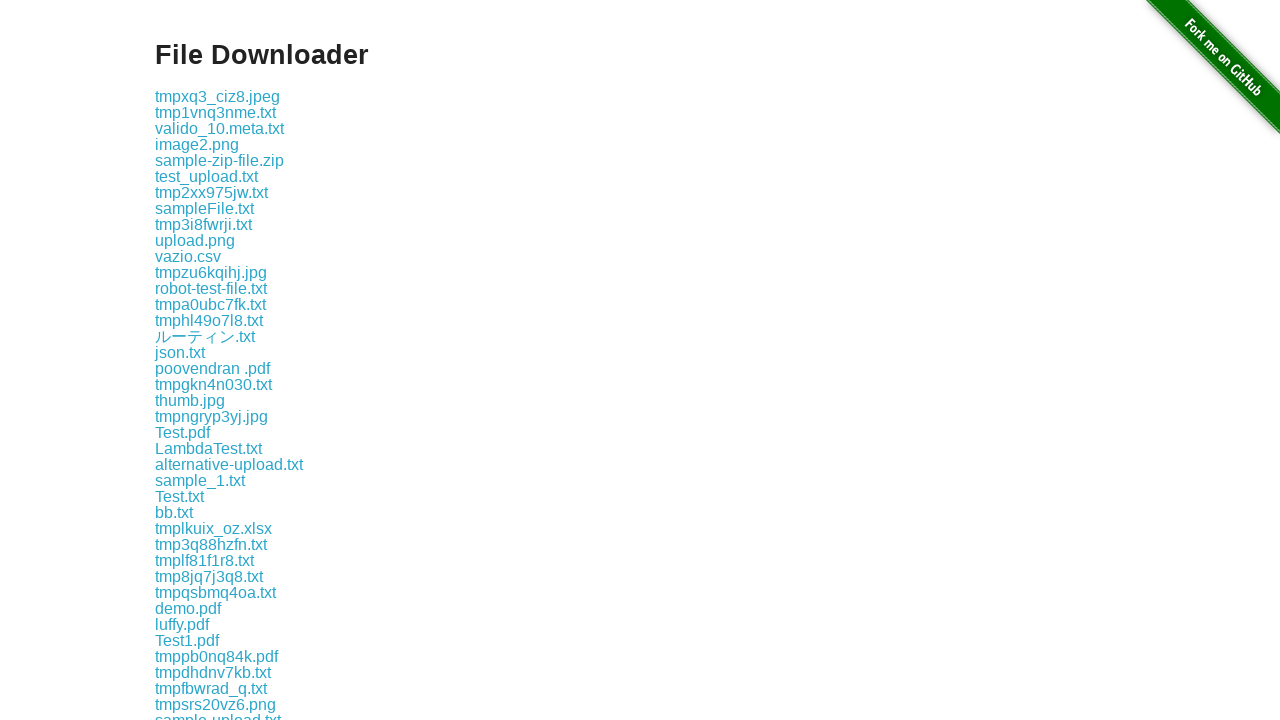

Clicked on some-file.txt download link at (198, 360) on xpath=//a[.='some-file.txt']
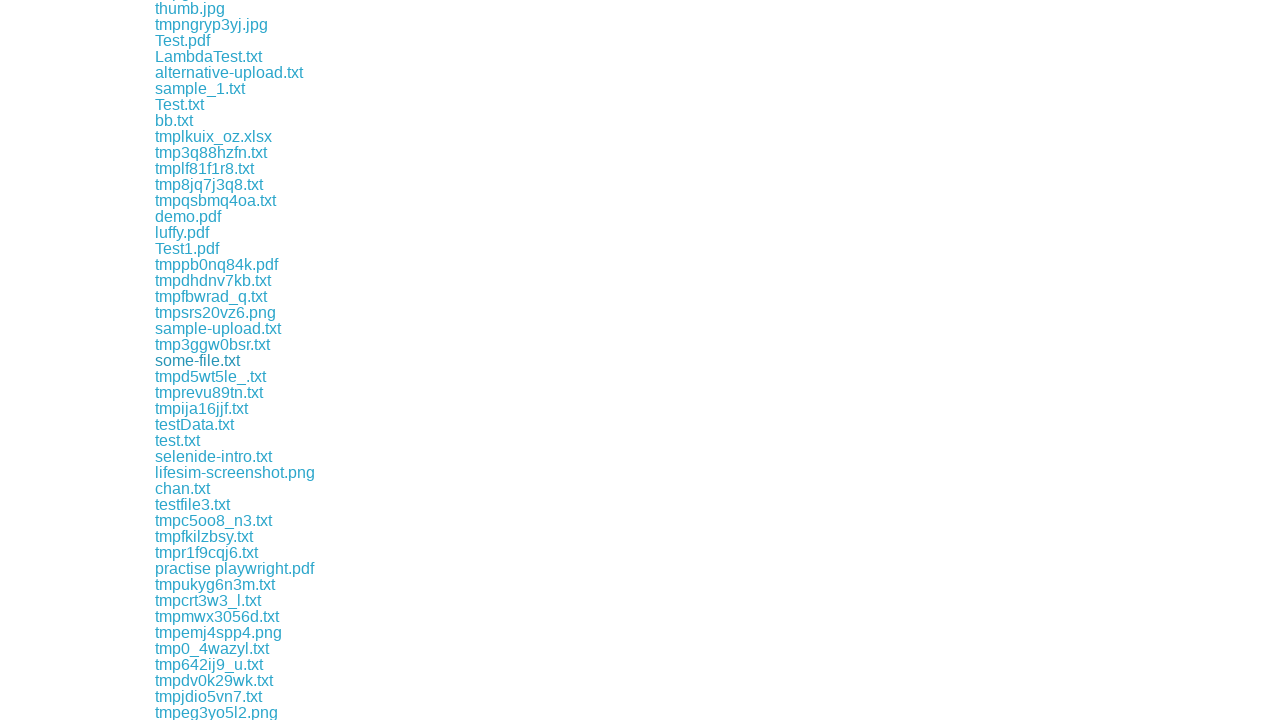

Waited 5 seconds for file download to complete
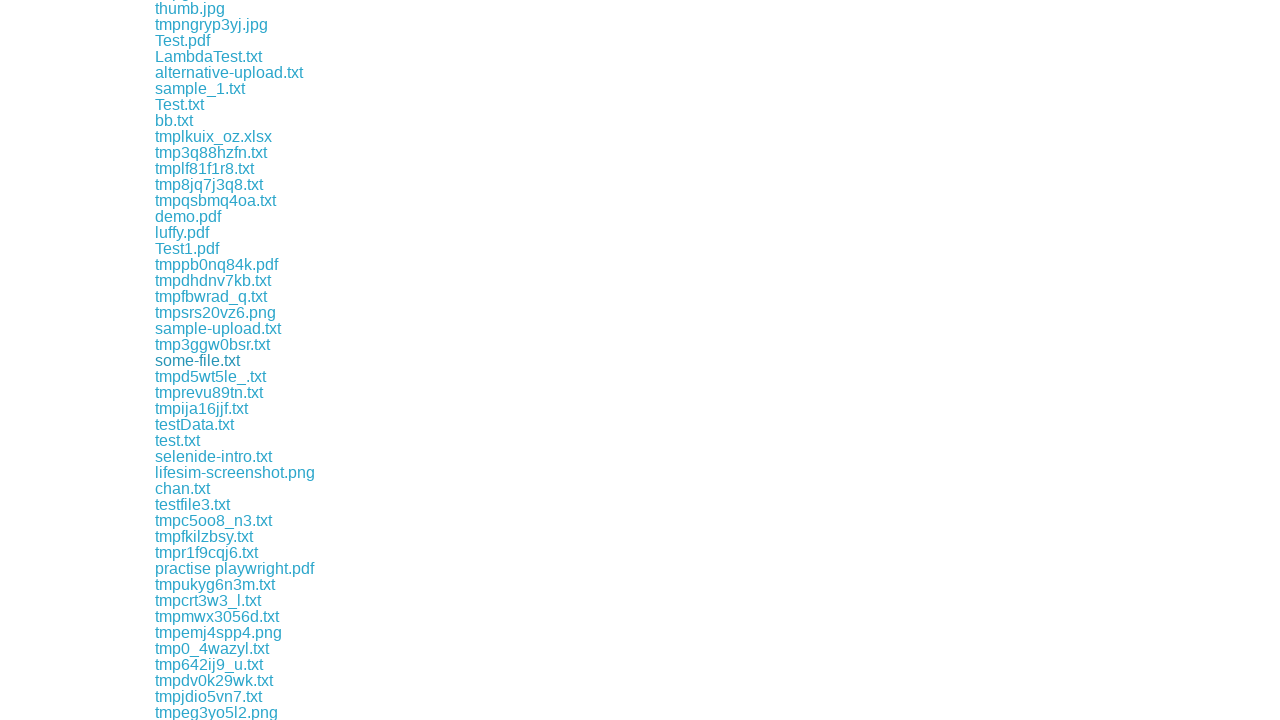

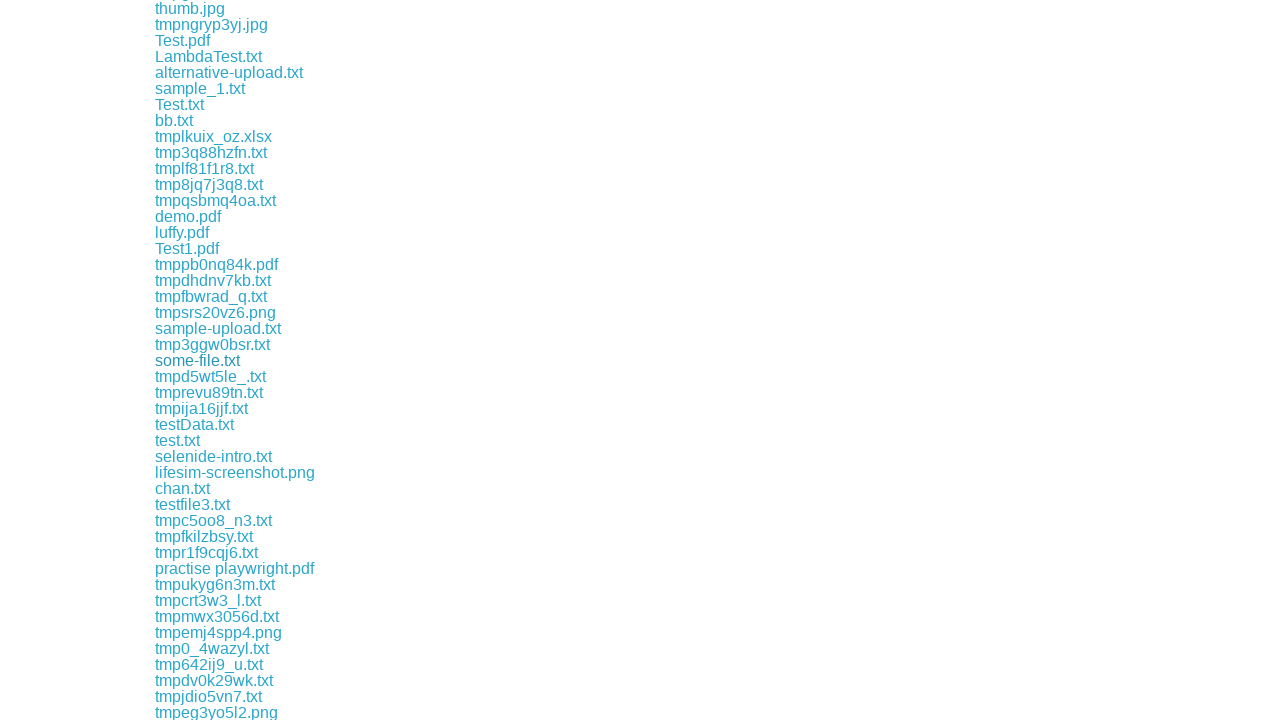